Tests window handling by clicking a link that opens a new window, switching to it, and verifying the title

Starting URL: https://the-internet.herokuapp.com/windows

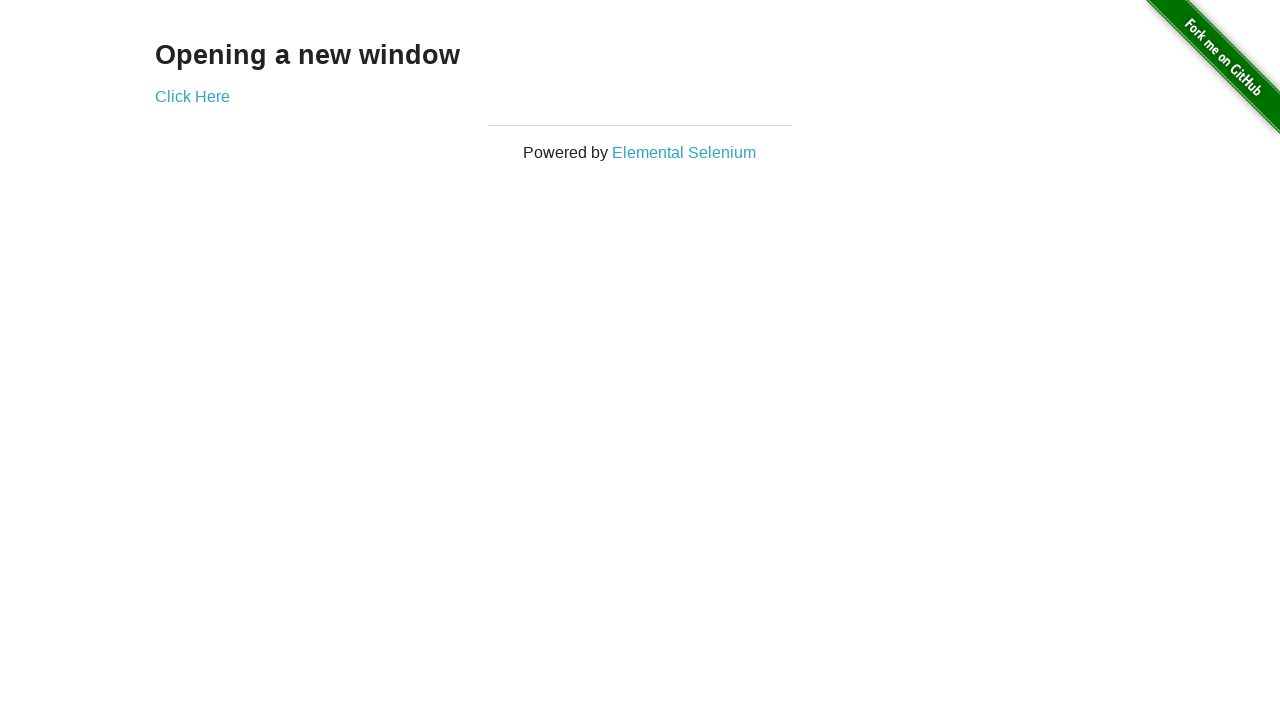

Clicked 'Click Here' link to open new window at (192, 96) on text="Click Here"
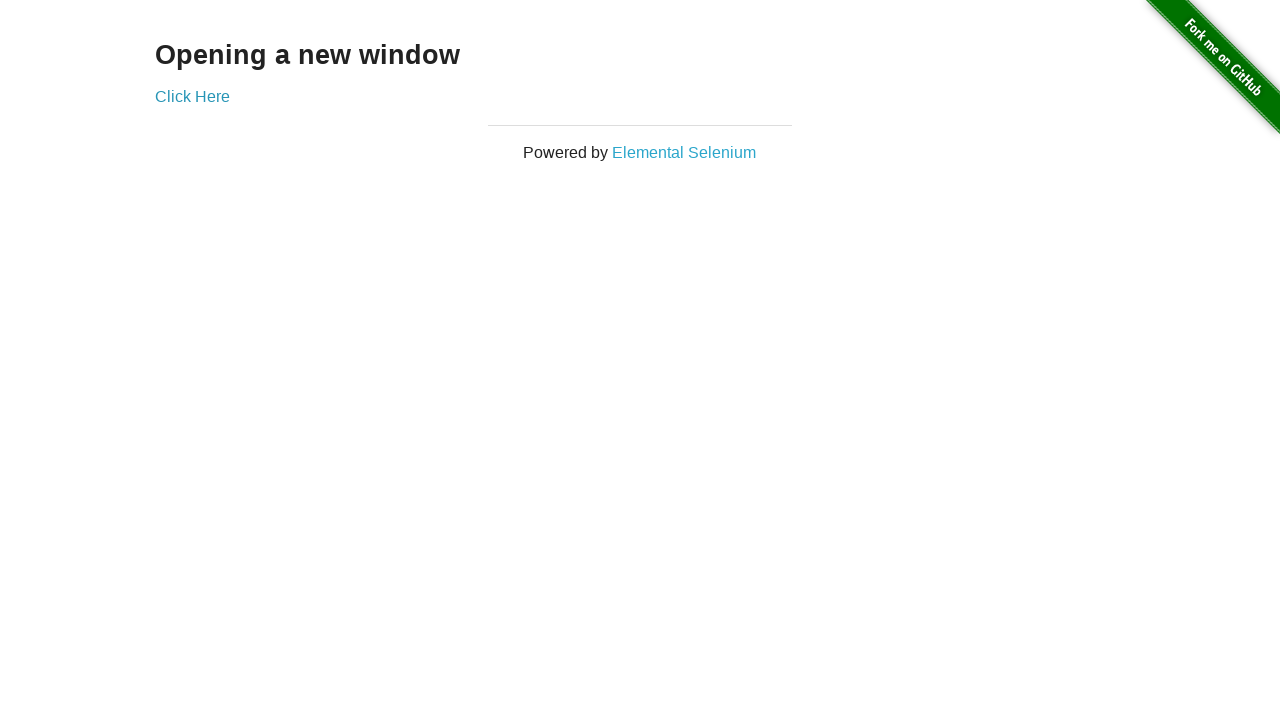

New window/tab opened and captured
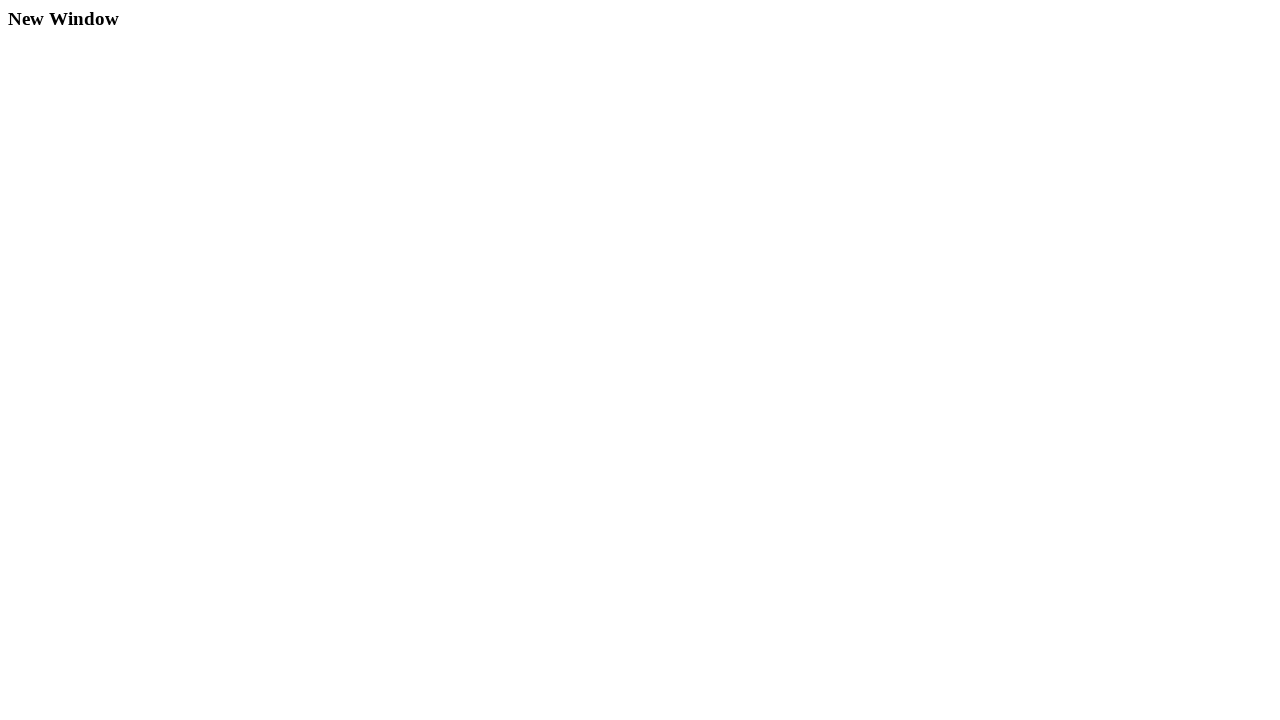

New page loaded completely
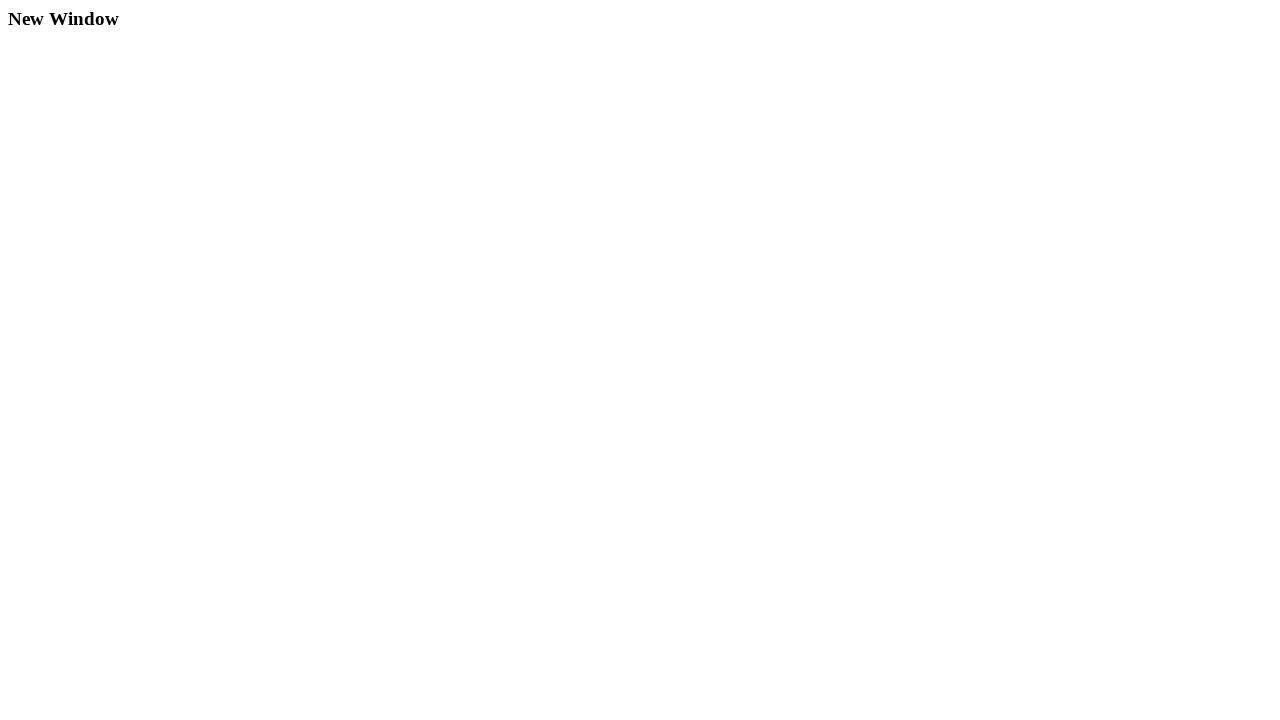

Verified new window title is 'New Window'
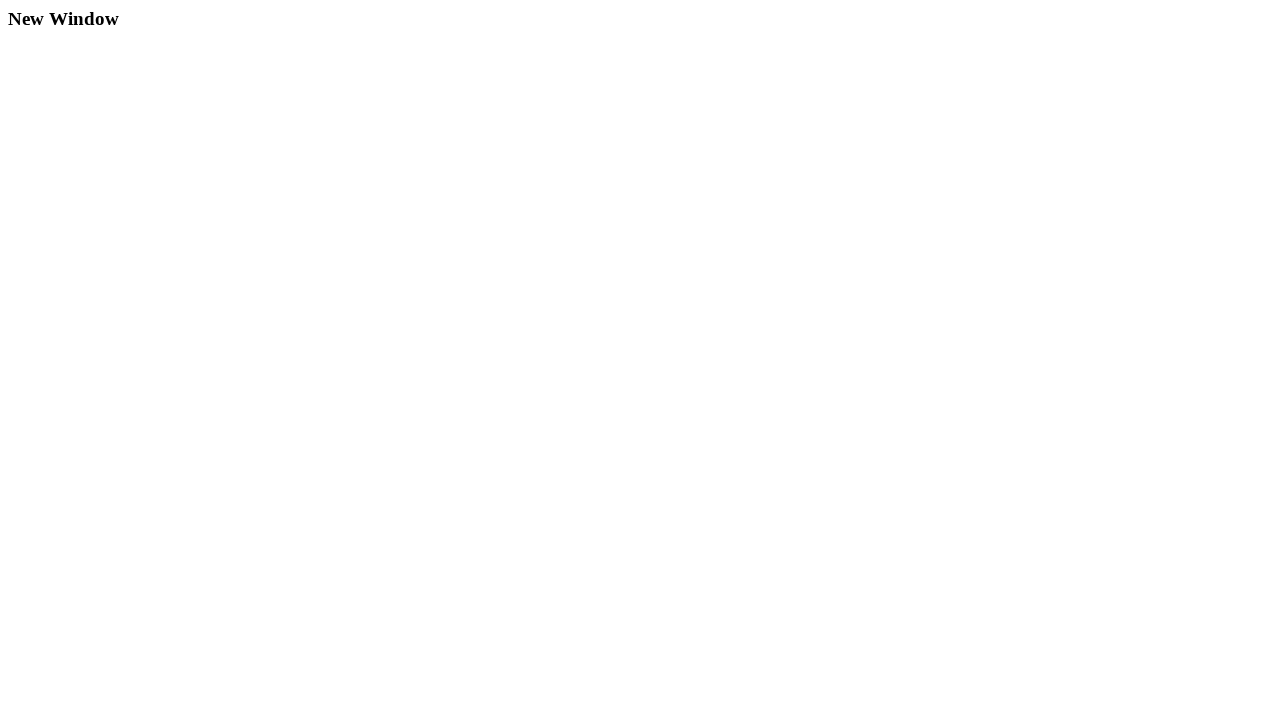

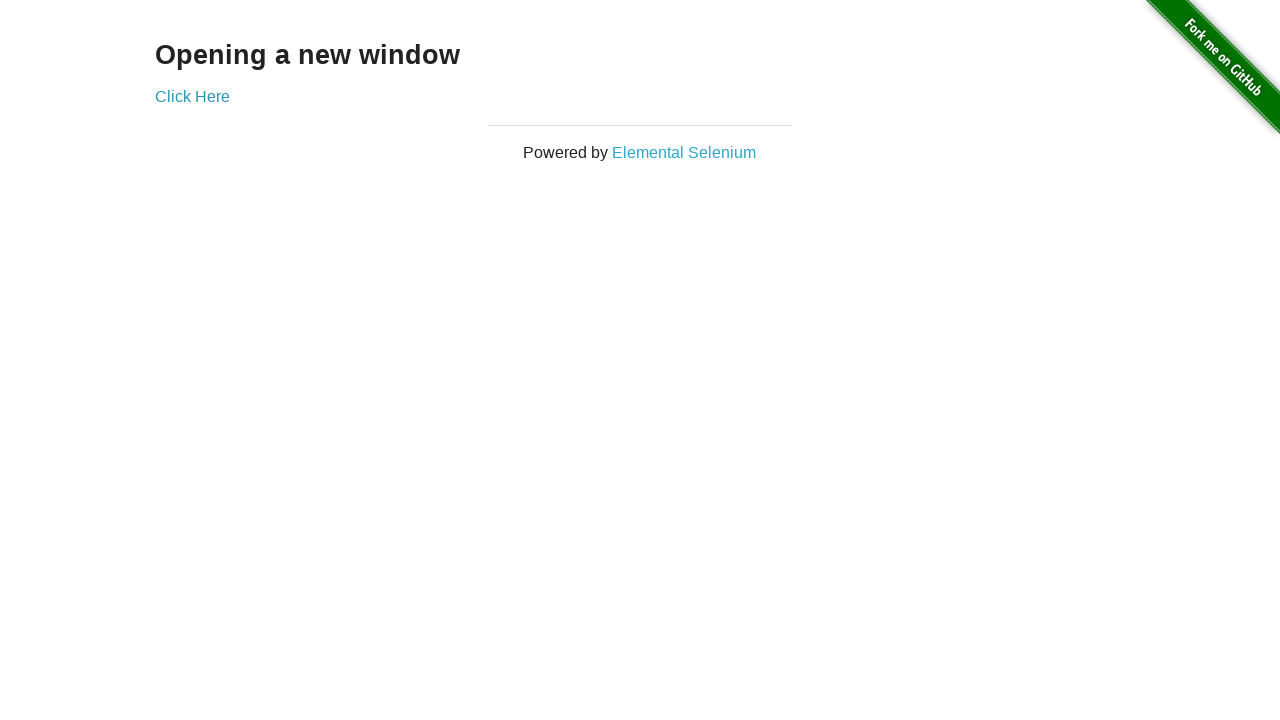